Tests clicking a button on UI Testing Playground and verifies background color changes after click

Starting URL: http://www.uitestingplayground.com/click

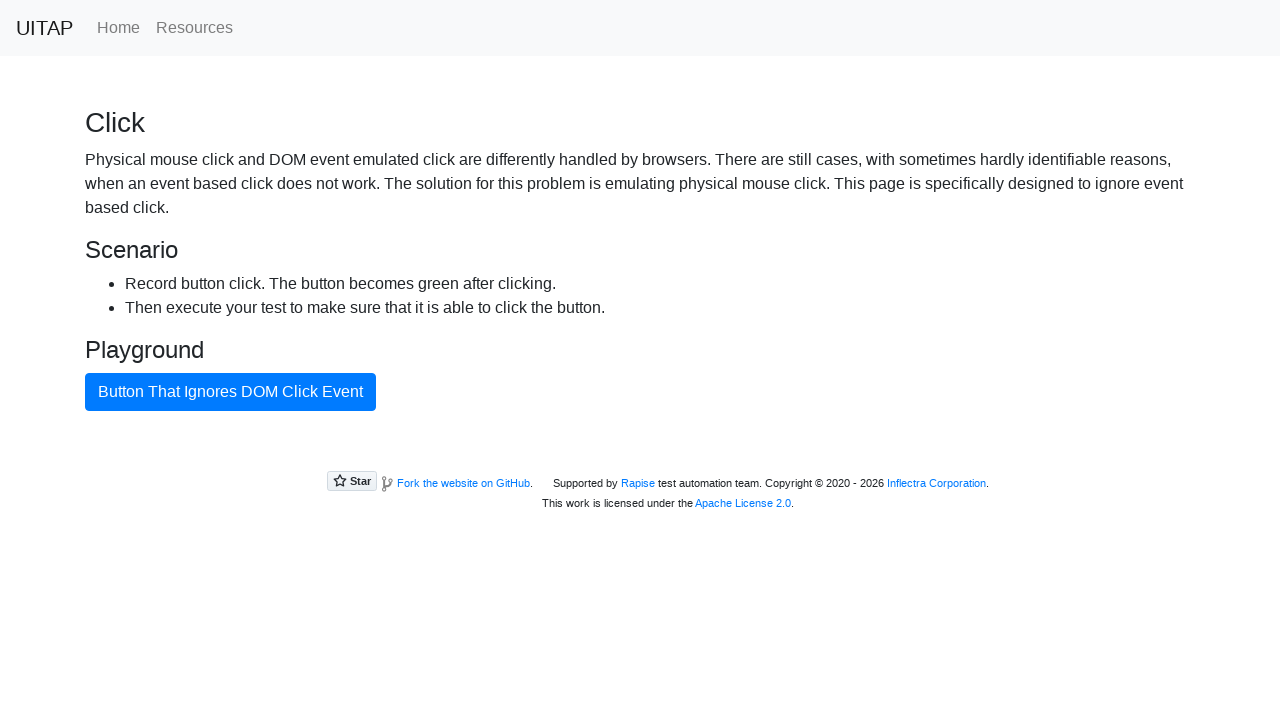

Clicked the bad button on UI Testing Playground at (230, 392) on #badButton
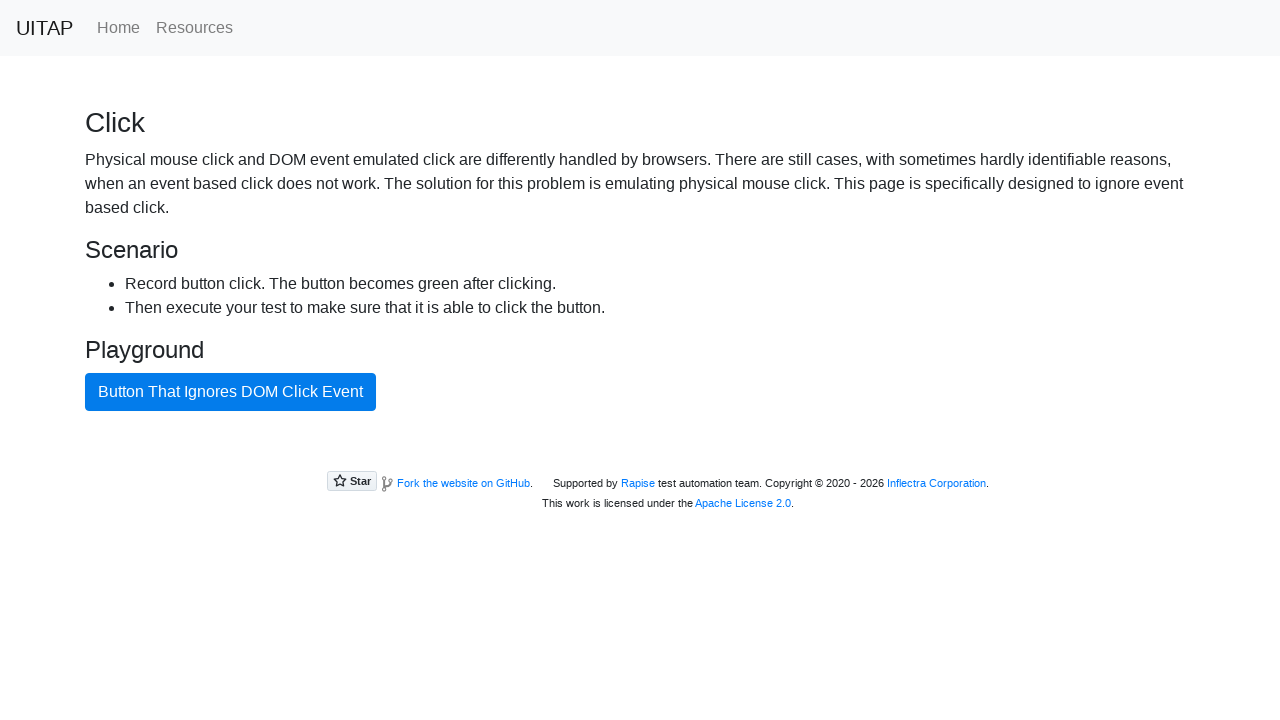

Retrieved computed background color of button after click
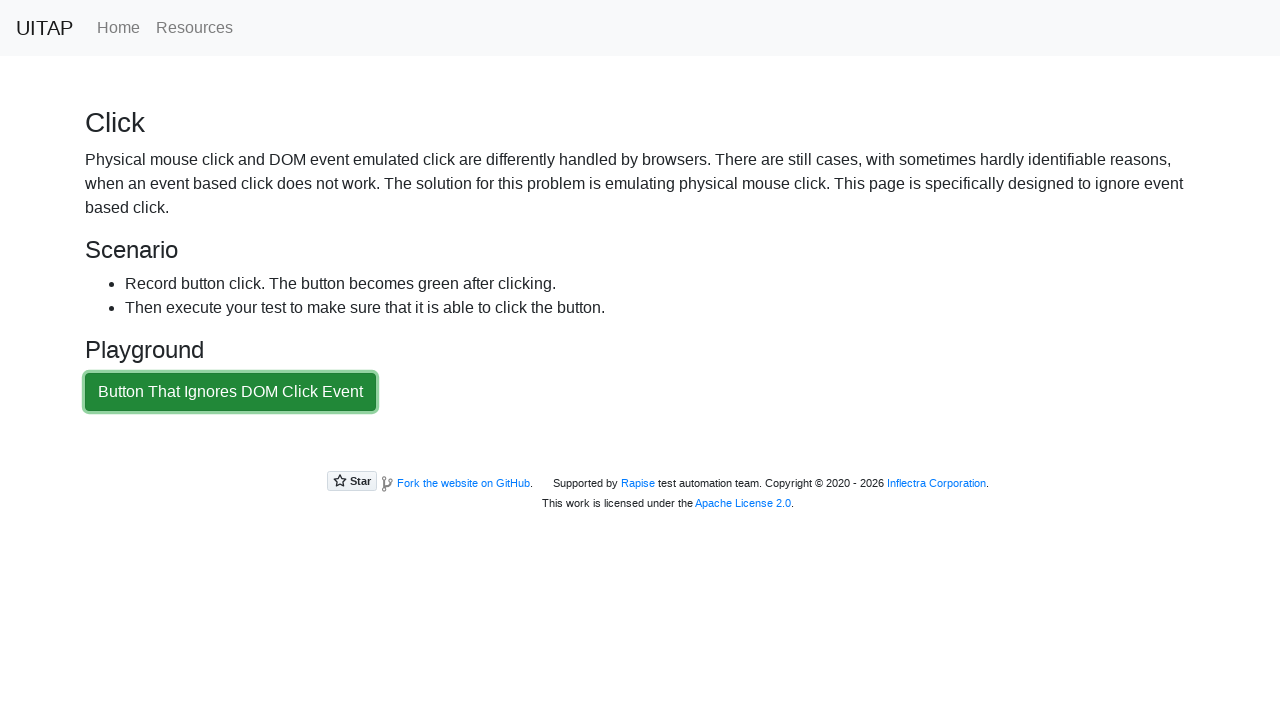

Verified background color changed from original blue
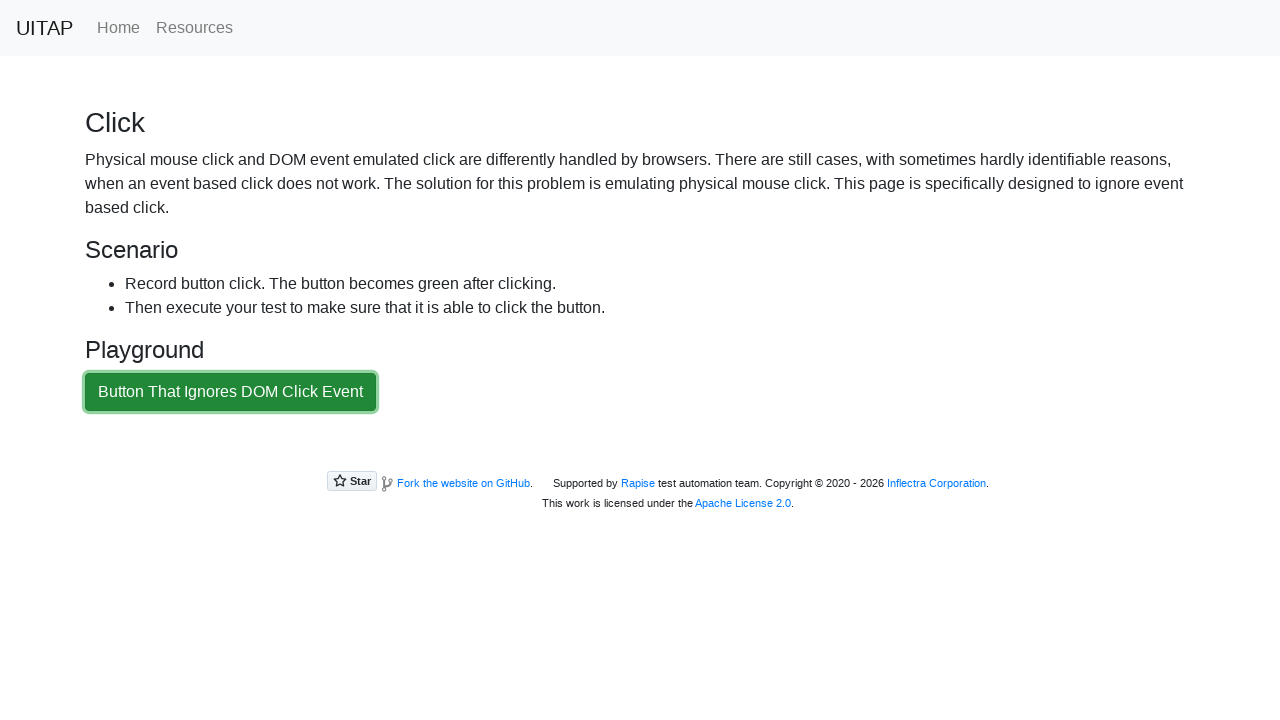

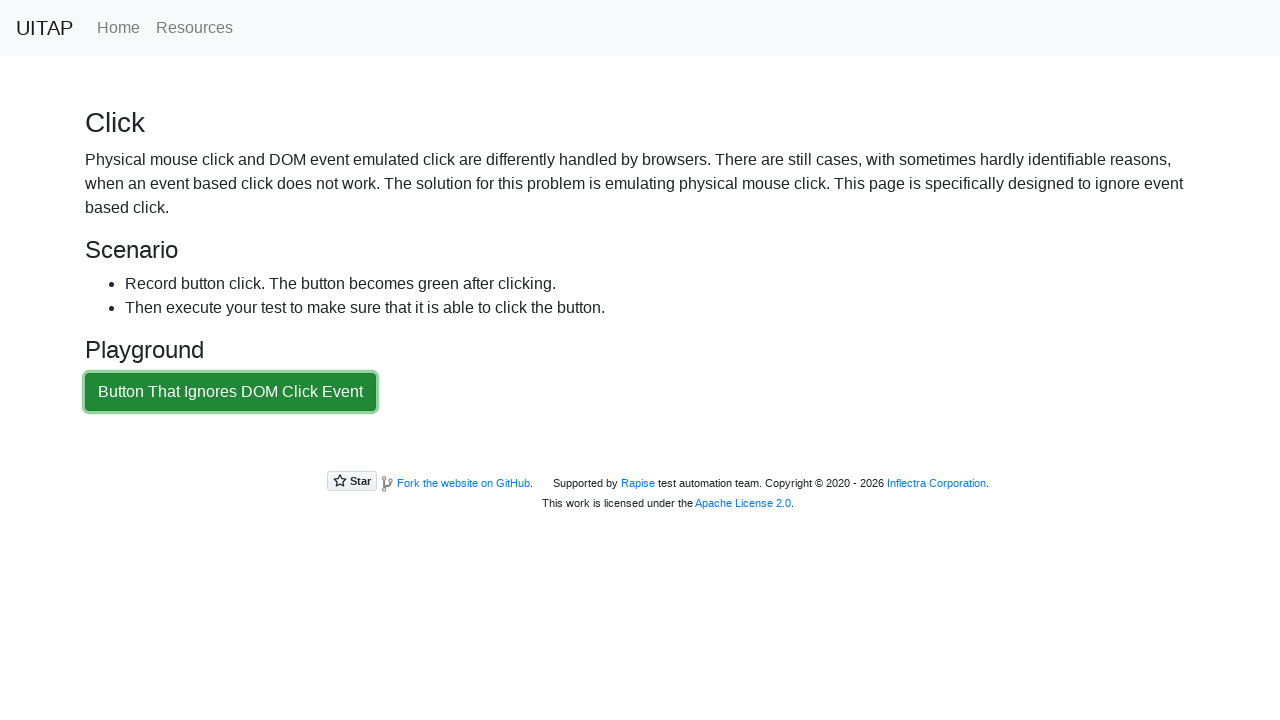